Navigates through UltimateQA website by clicking on Education link, then Selenium Resources link, and verifies the page title is displayed

Starting URL: https://ultimateqa.com/complicated-page#

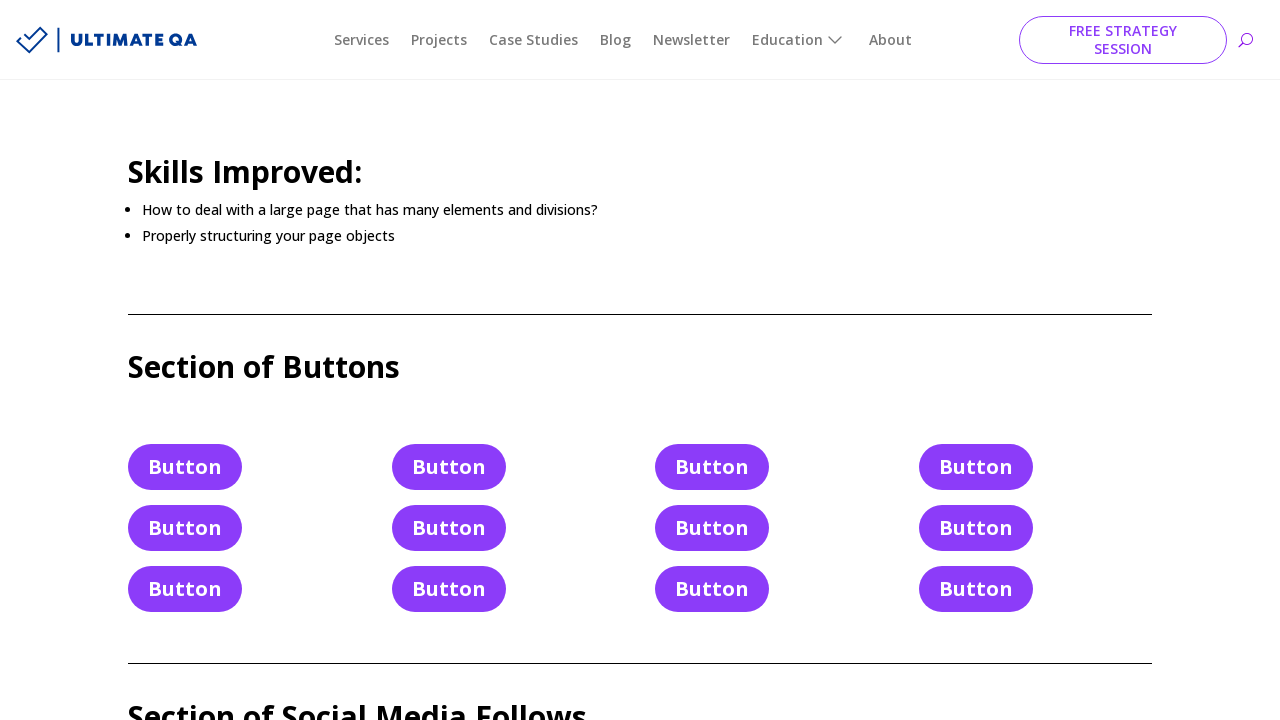

Clicked on the Education link at (800, 40) on (//a[text()='Education'])[1]
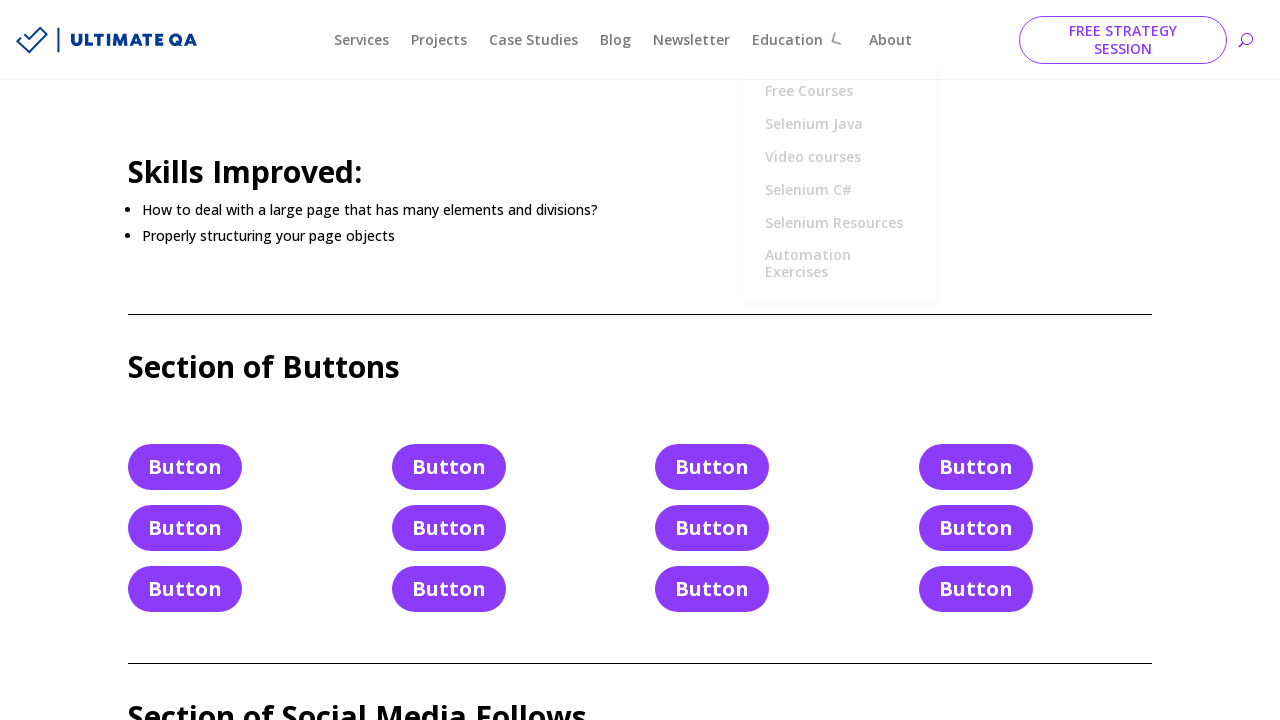

Navigation menu became visible
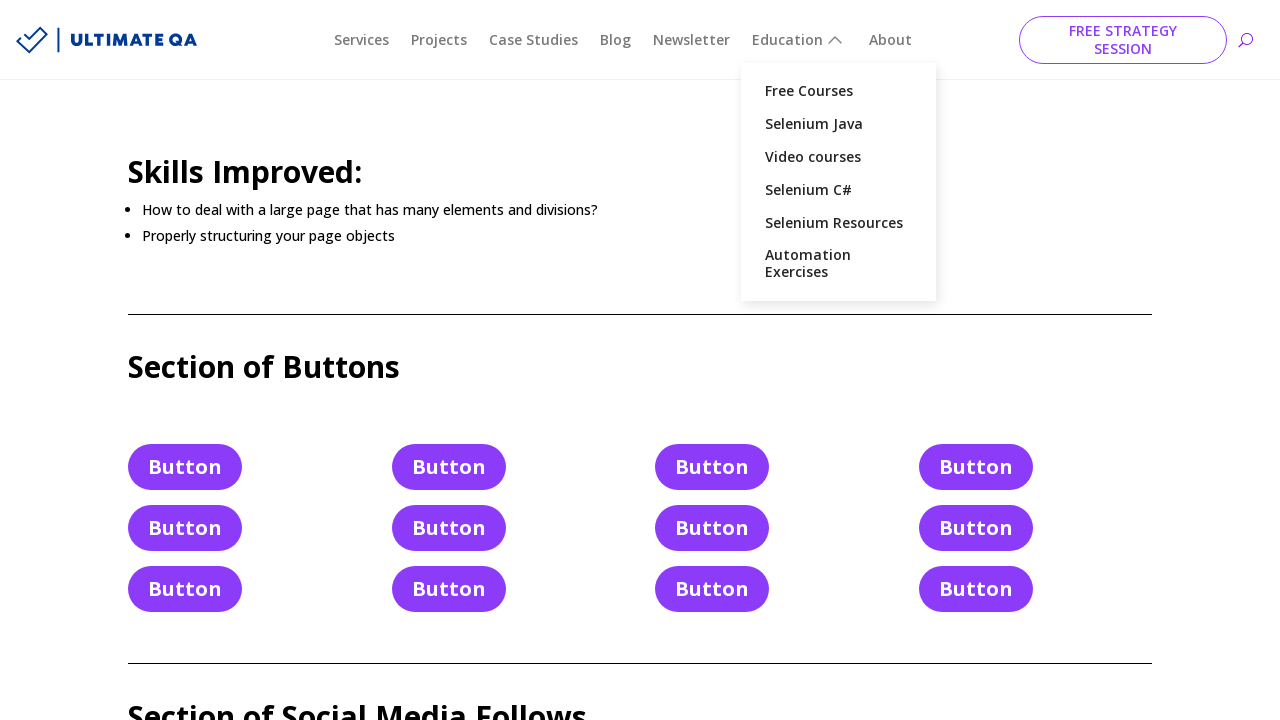

Clicked on the Selenium Resources link at (838, 223) on nav.et-menu-nav a >> nth=10
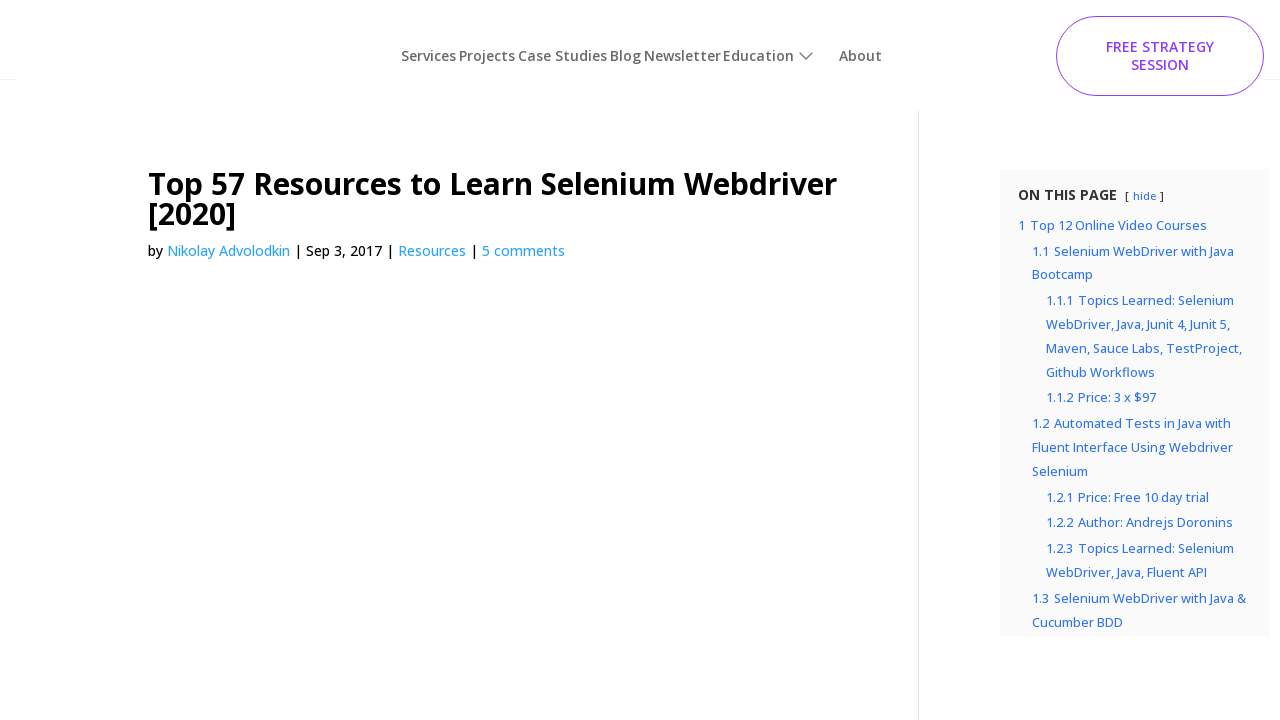

Page title element became visible
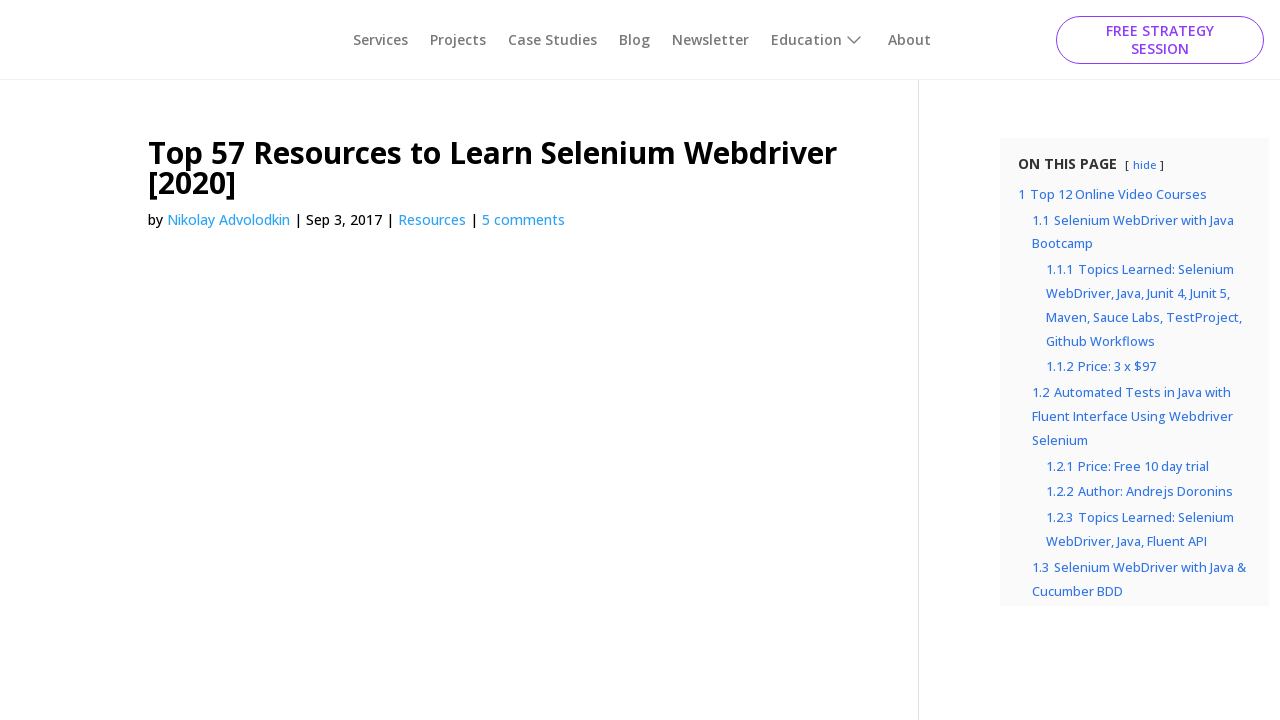

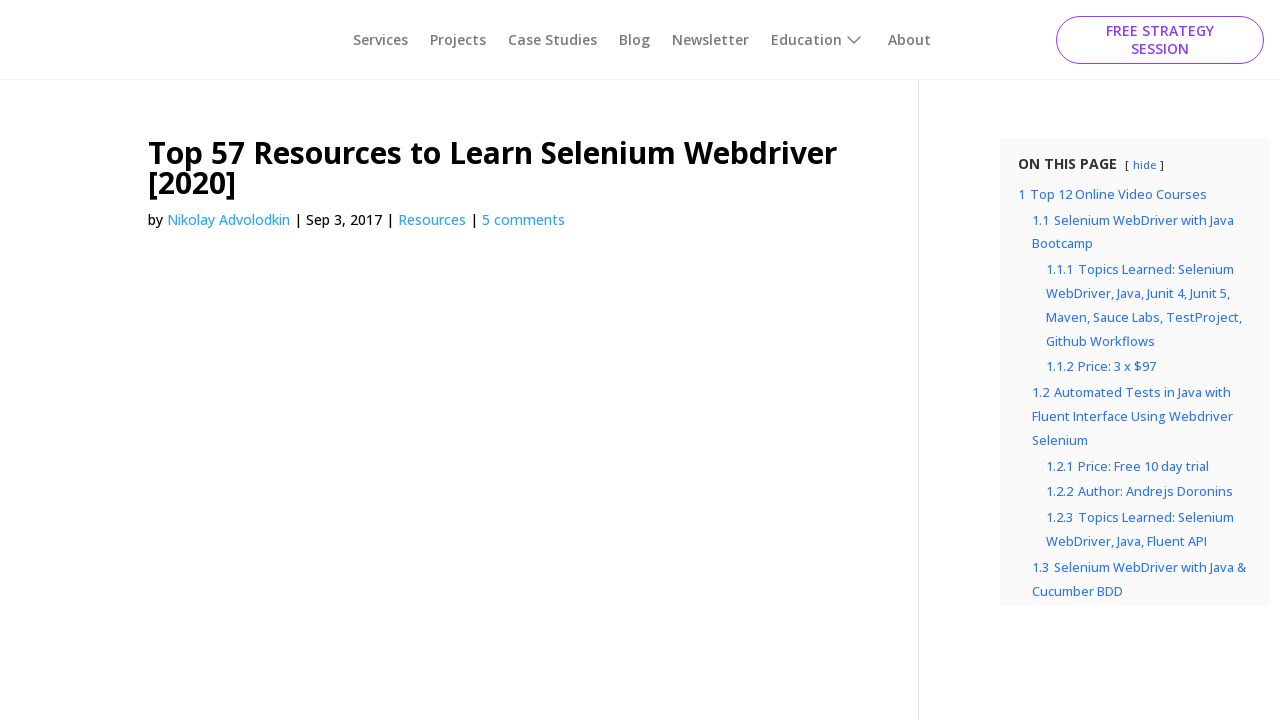